Validates that the regenerate background button has the correct onclick handler

Starting URL: https://jaredwebber.dev

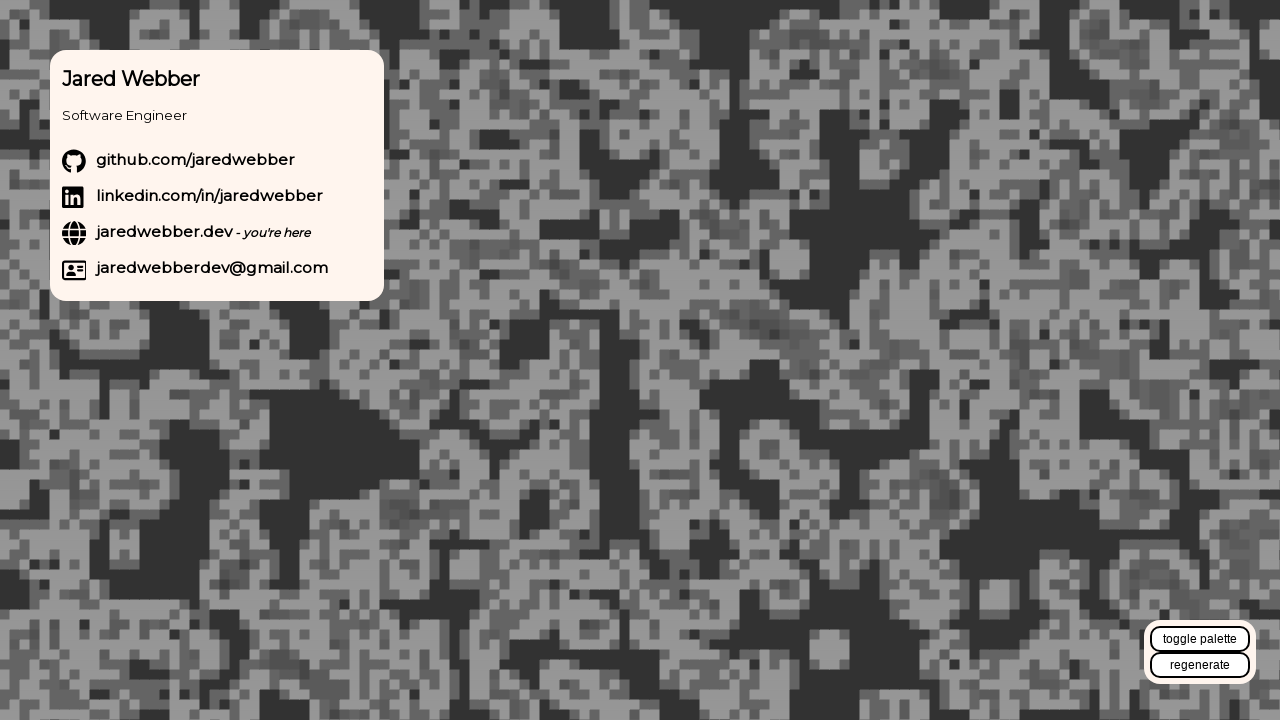

Navigated to https://jaredwebber.dev
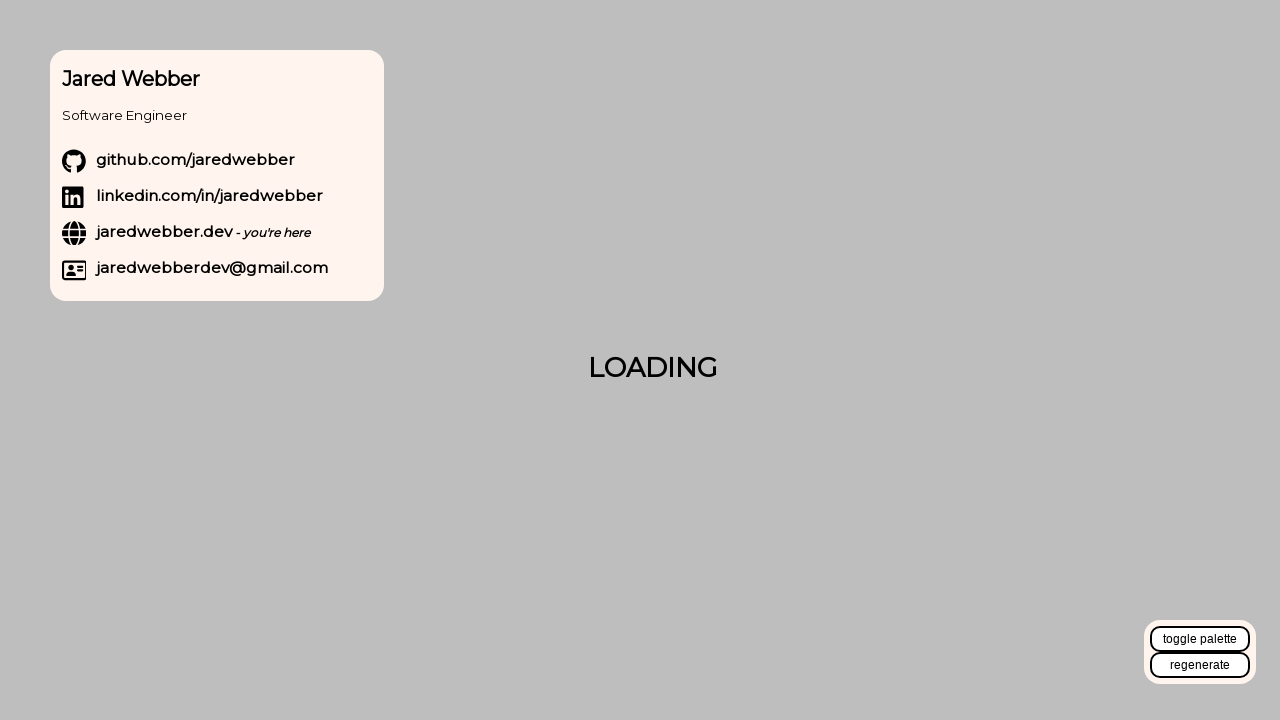

Located regenerate background button element
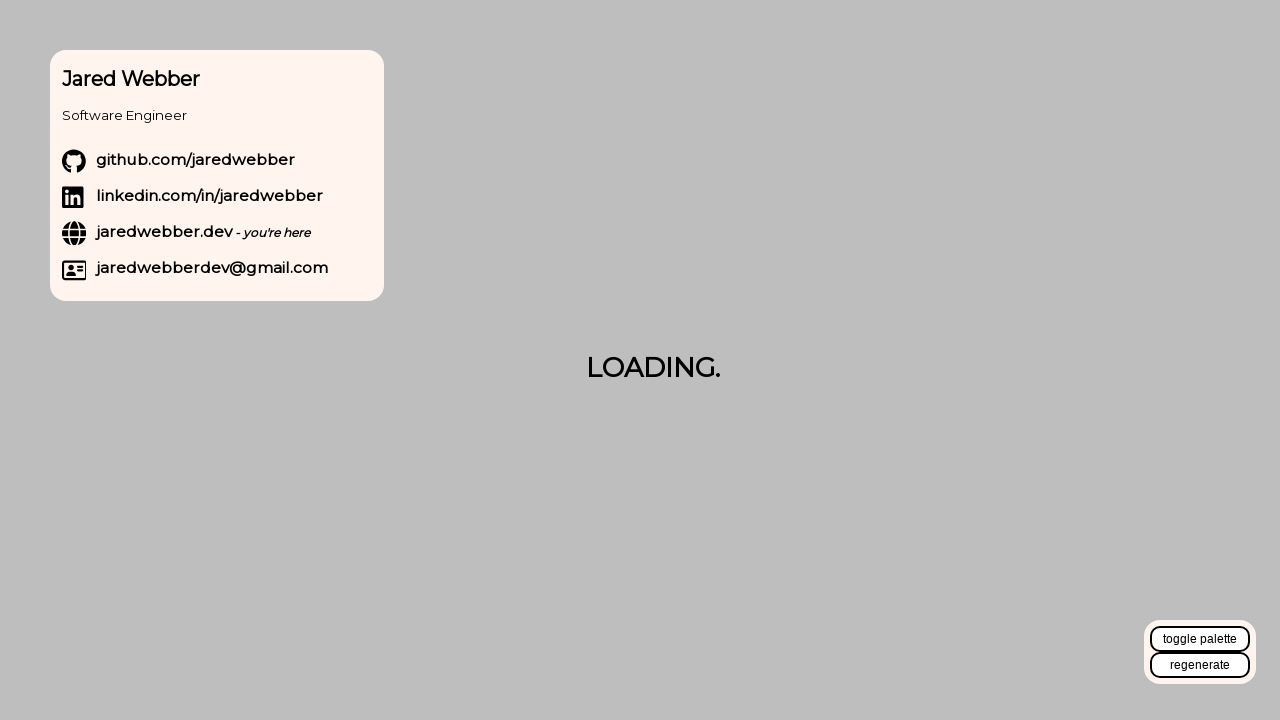

Retrieved onclick attribute: regenerateBackground()
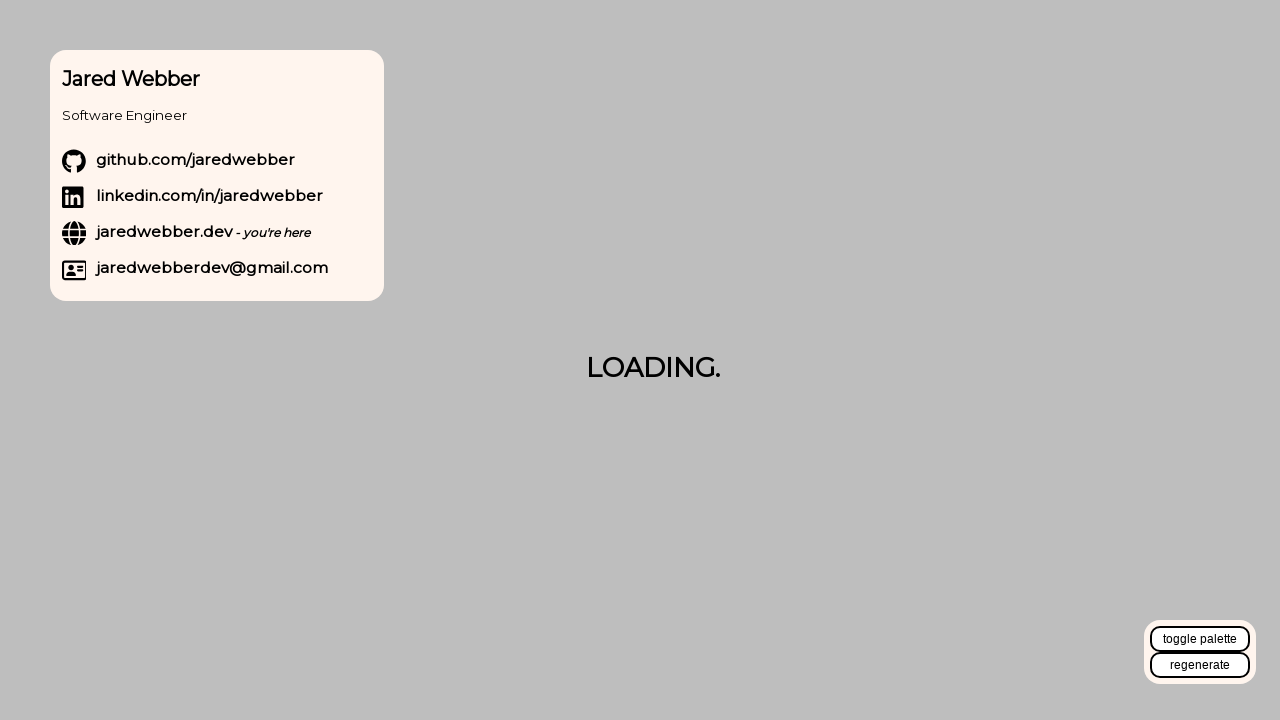

Verified that regenerate button has correct onclick handler 'regenerateBackground()'
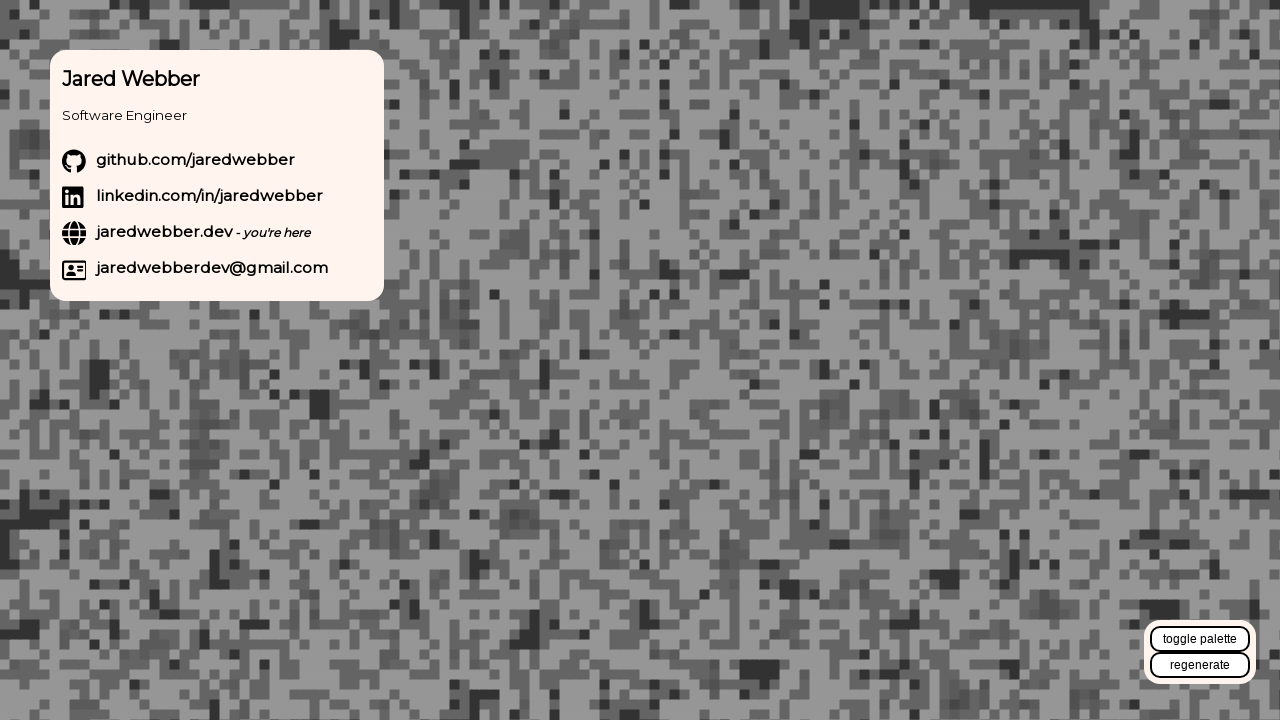

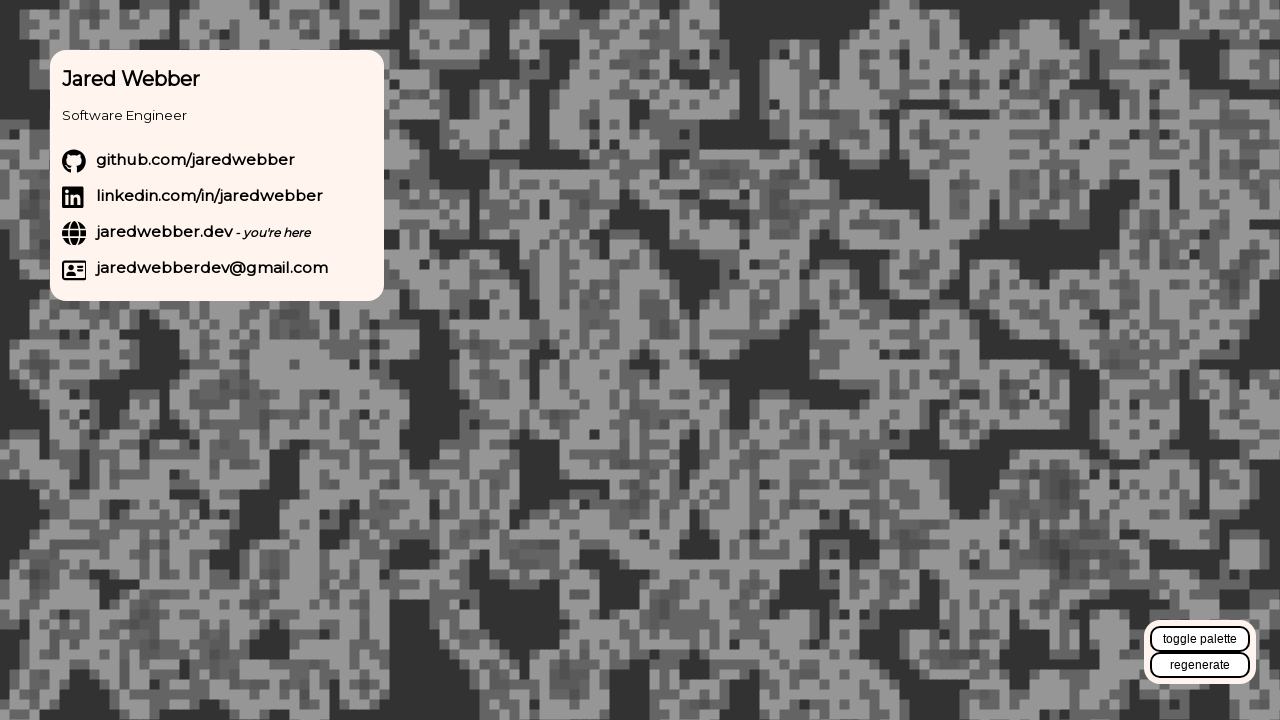